Types "macbook" character by character with pauses into the search field on an OpenCart registration page

Starting URL: https://naveenautomationlabs.com/opencart/index.php?route=account/register

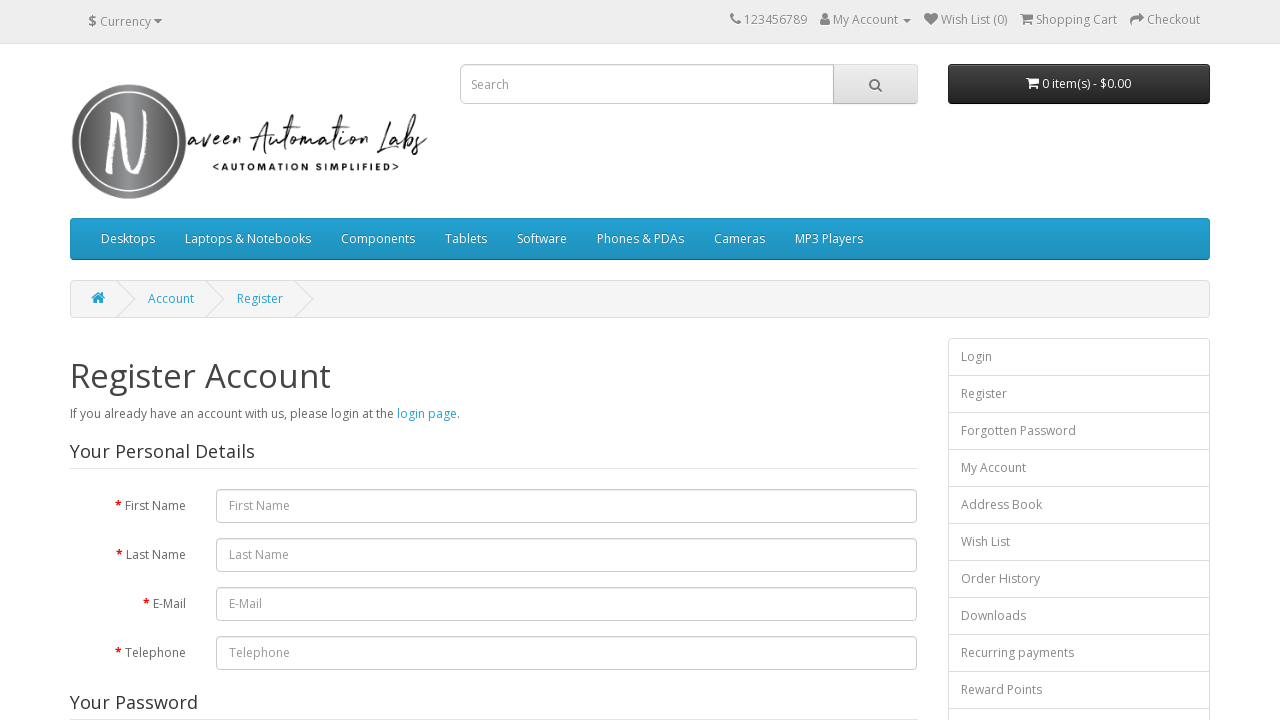

Navigated to OpenCart registration page
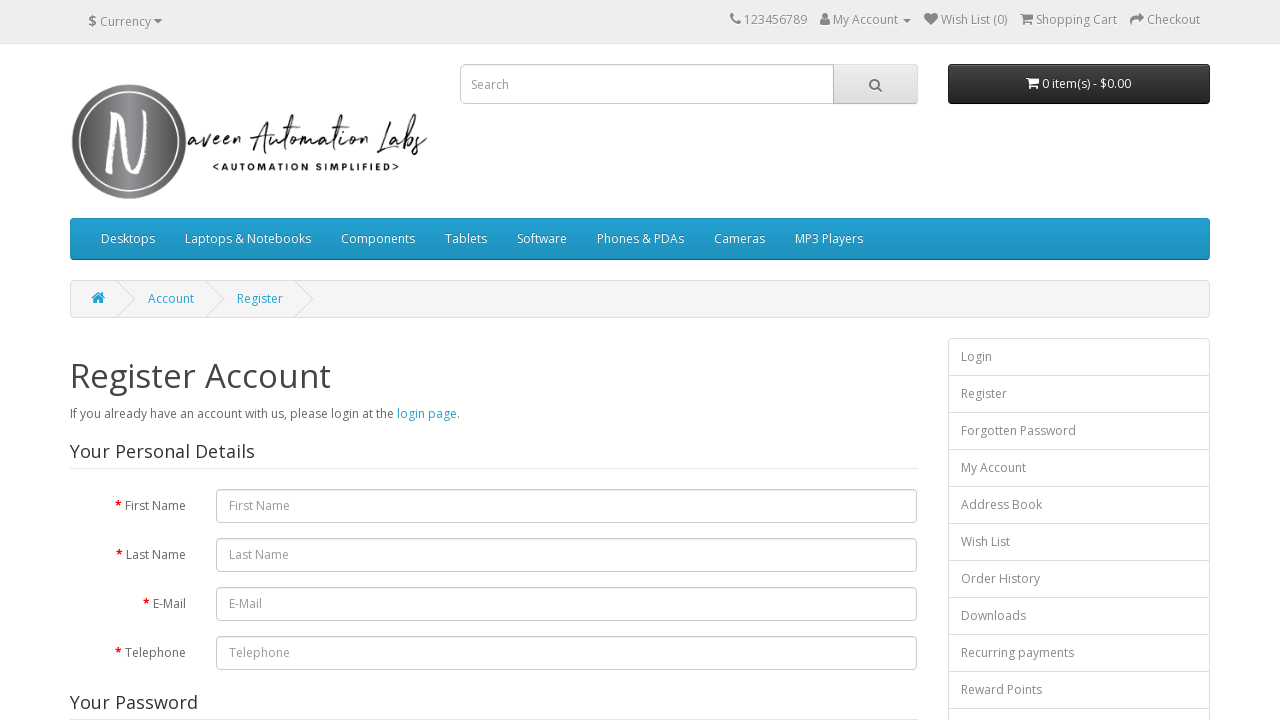

Located search input field
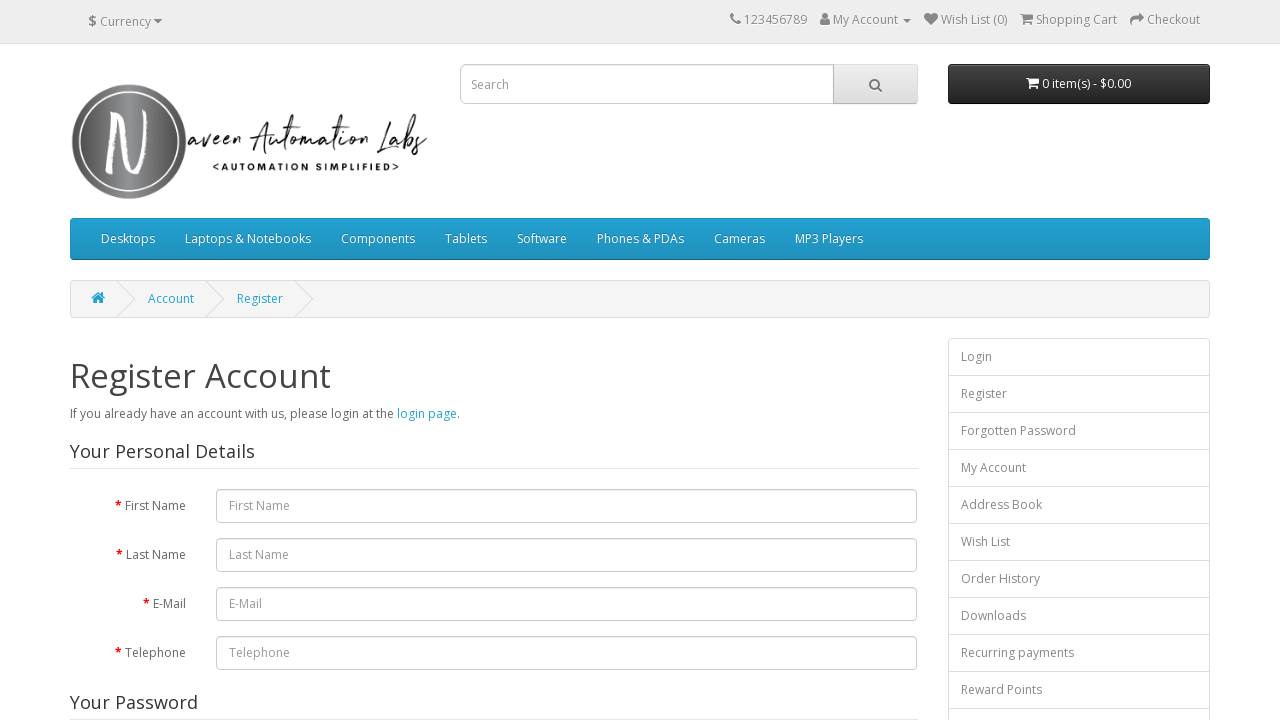

Typed character 'm' with 500ms delay into search field on input[name='search']
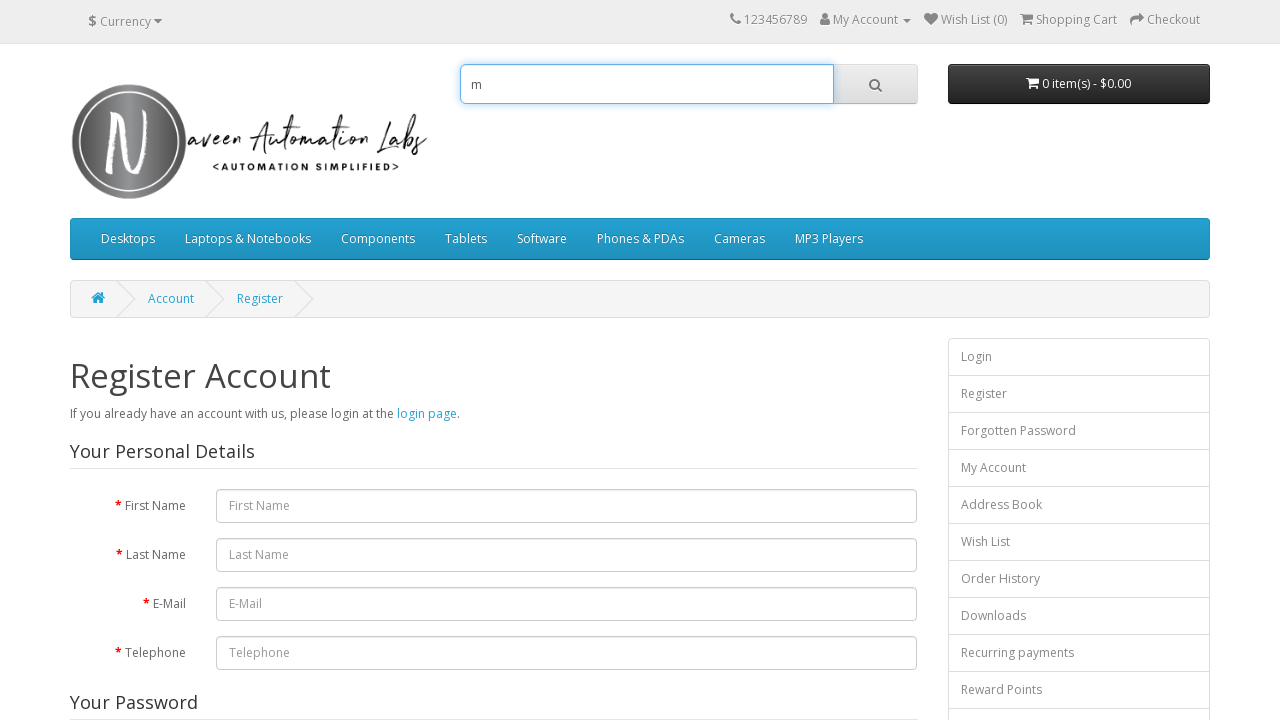

Typed character 'a' with 500ms delay into search field on input[name='search']
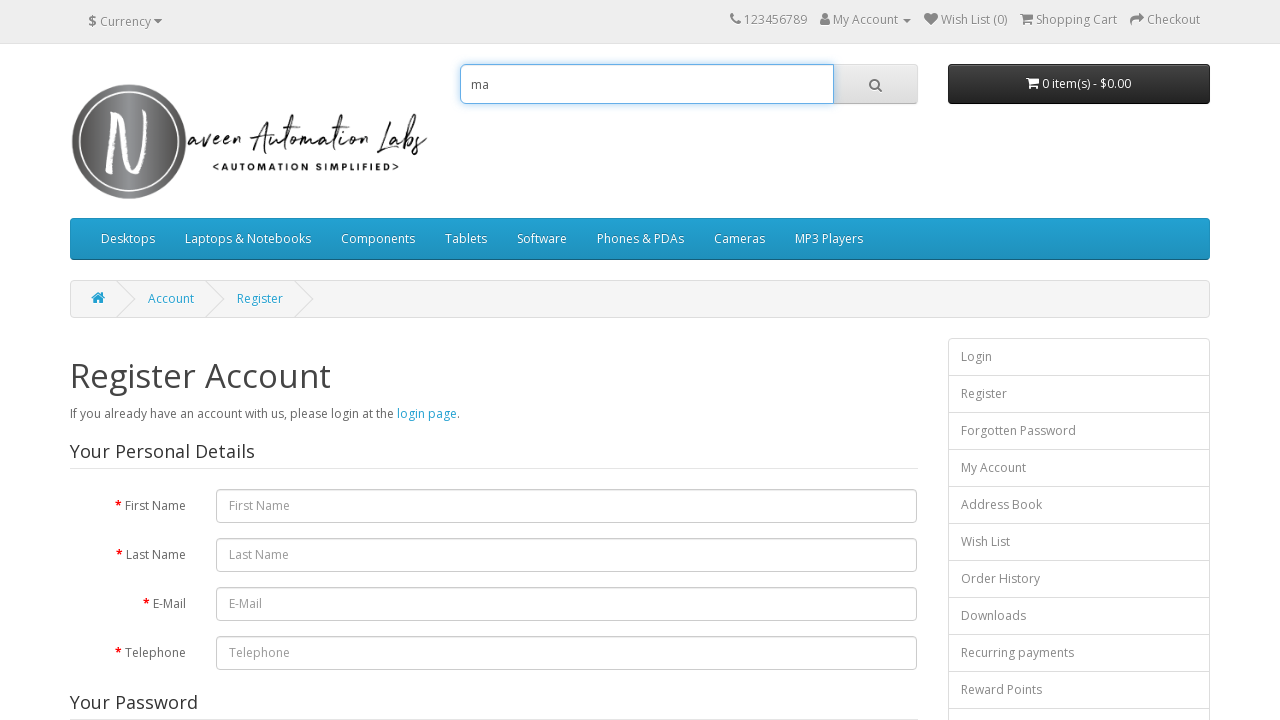

Typed character 'c' with 500ms delay into search field on input[name='search']
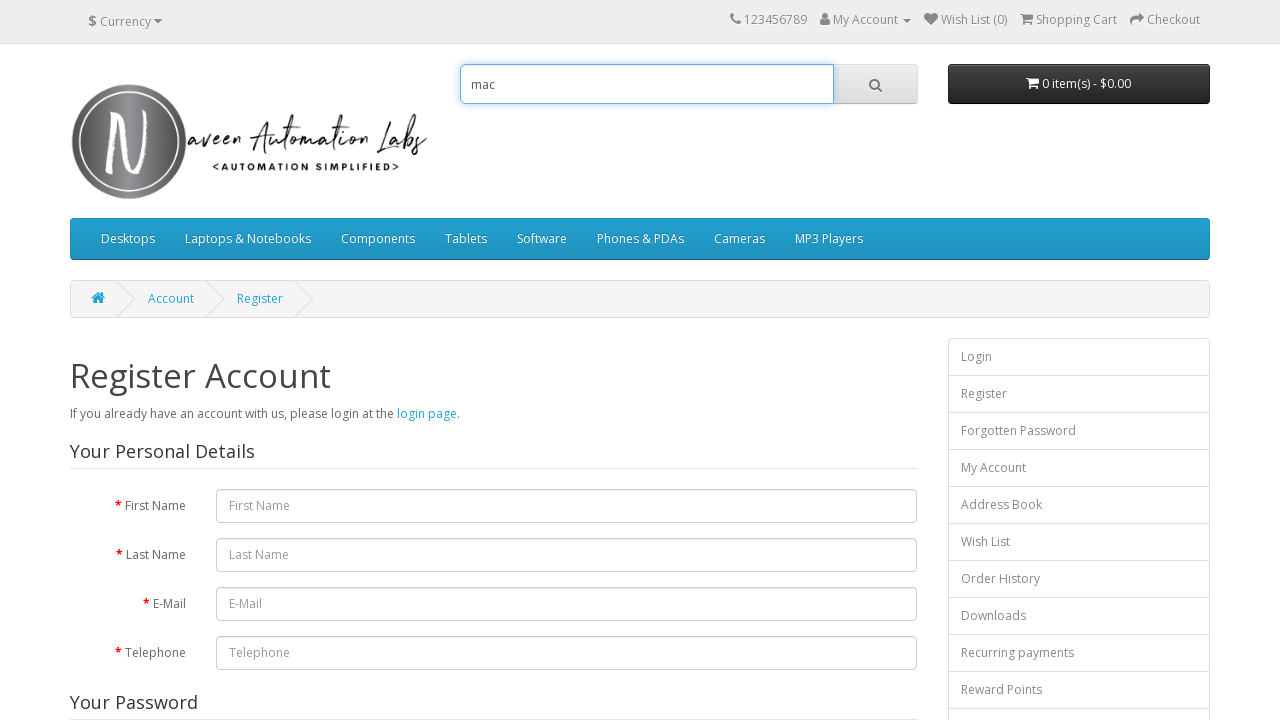

Typed character 'b' with 500ms delay into search field on input[name='search']
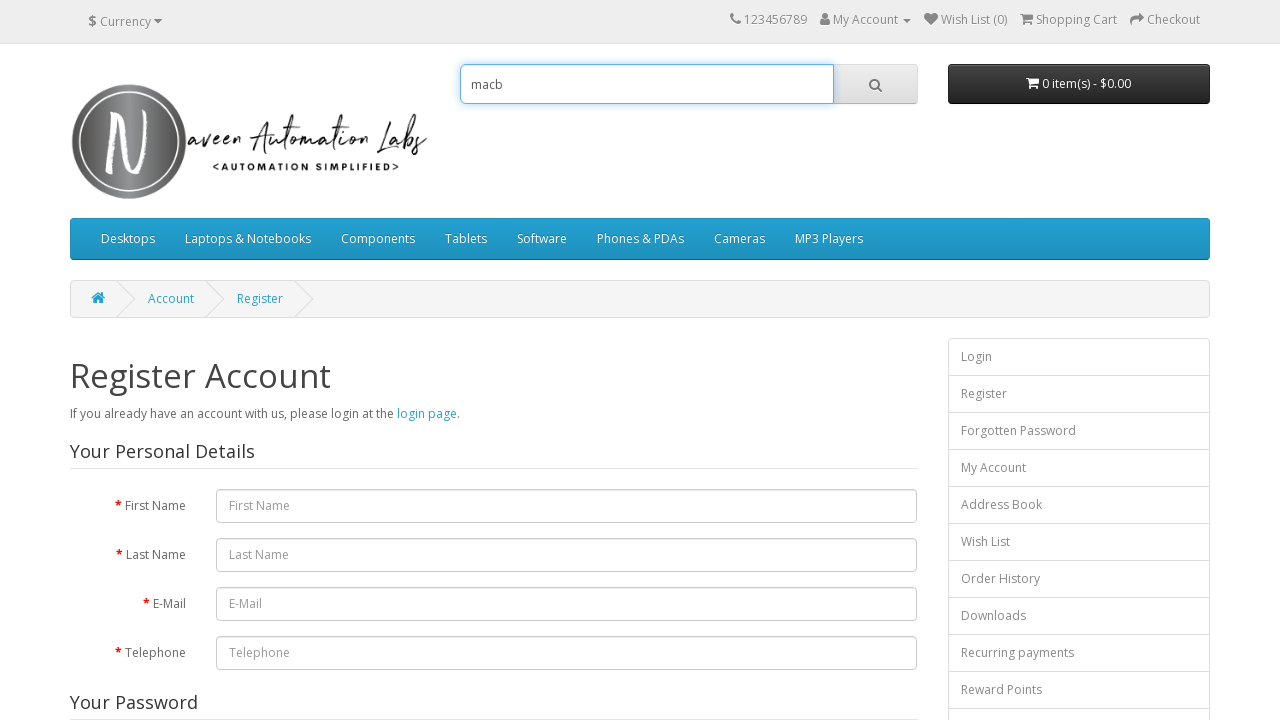

Typed character 'o' with 500ms delay into search field on input[name='search']
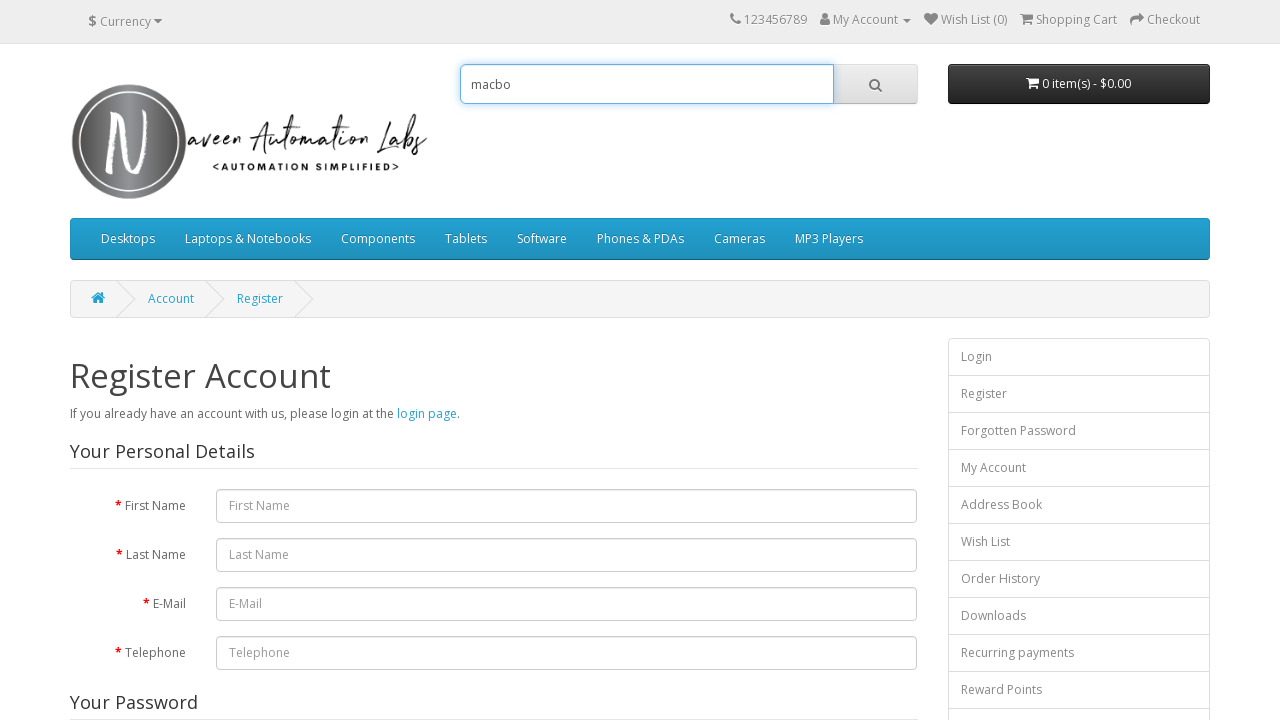

Typed character 'o' with 500ms delay into search field on input[name='search']
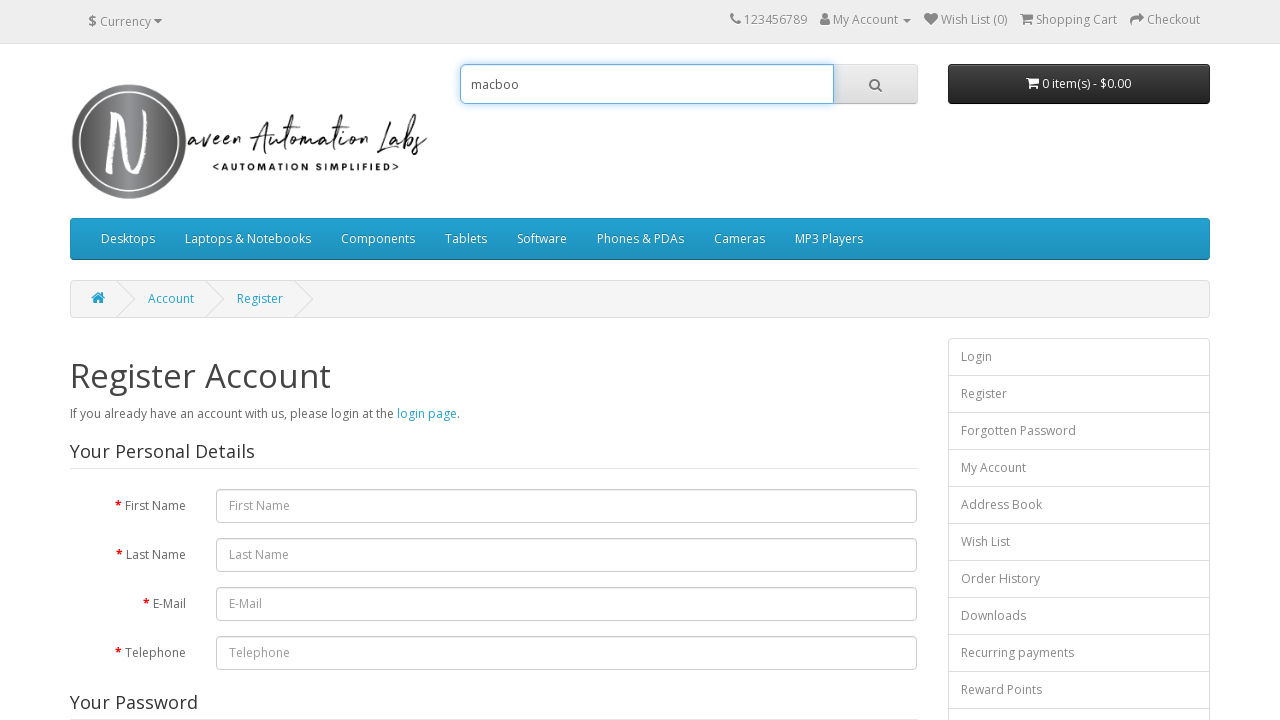

Typed character 'k' with 500ms delay into search field on input[name='search']
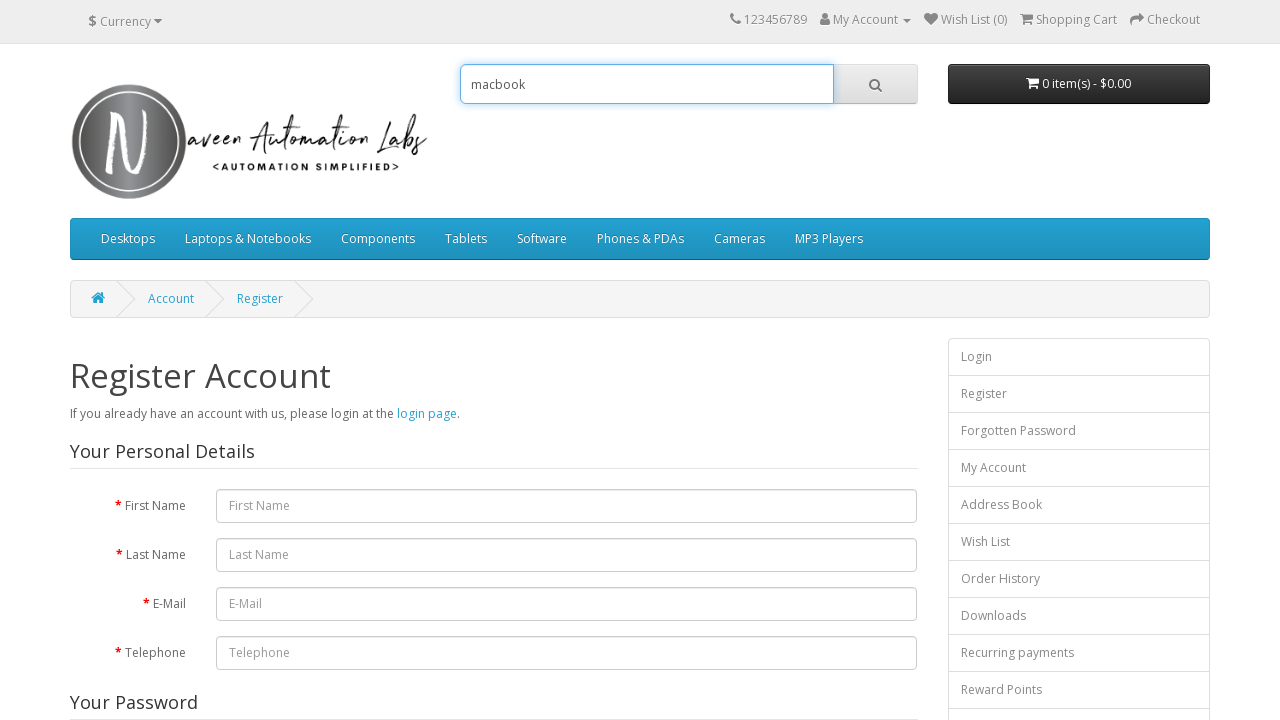

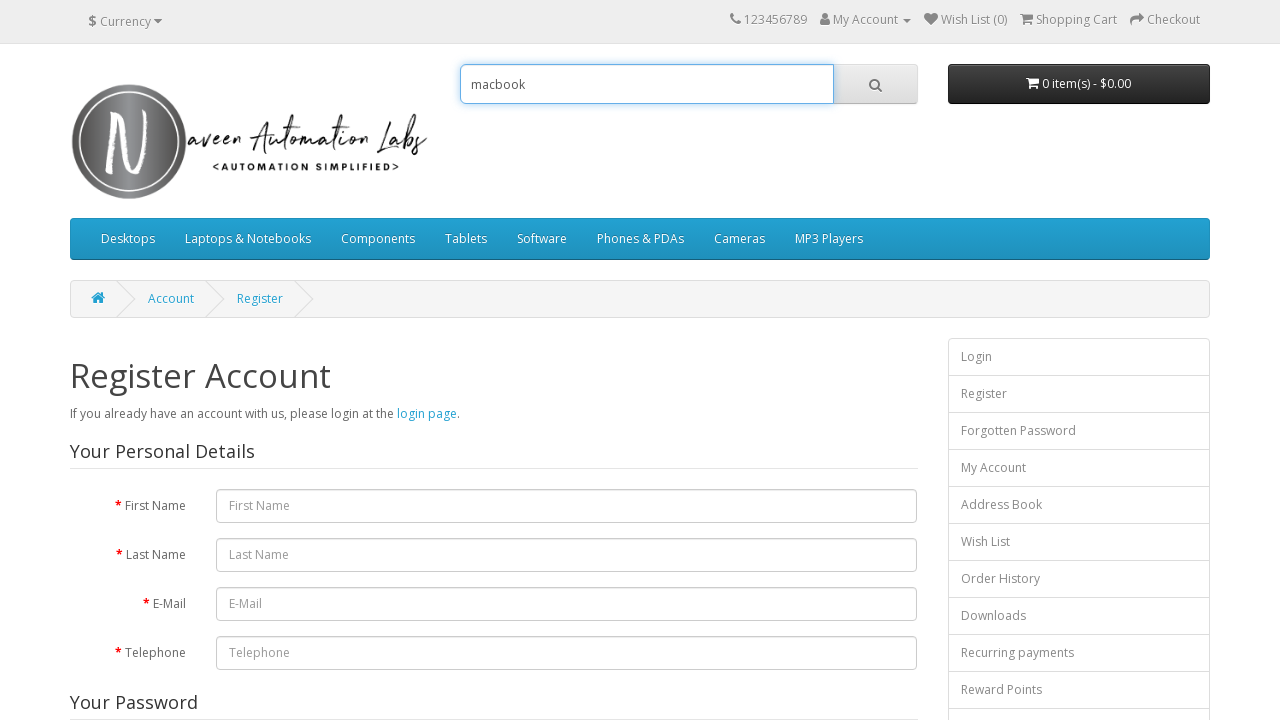